Verifies the page title matches expected value and checks if the main logo element is displayed on the men's home page

Starting URL: https://www.lamoda.by/men-home

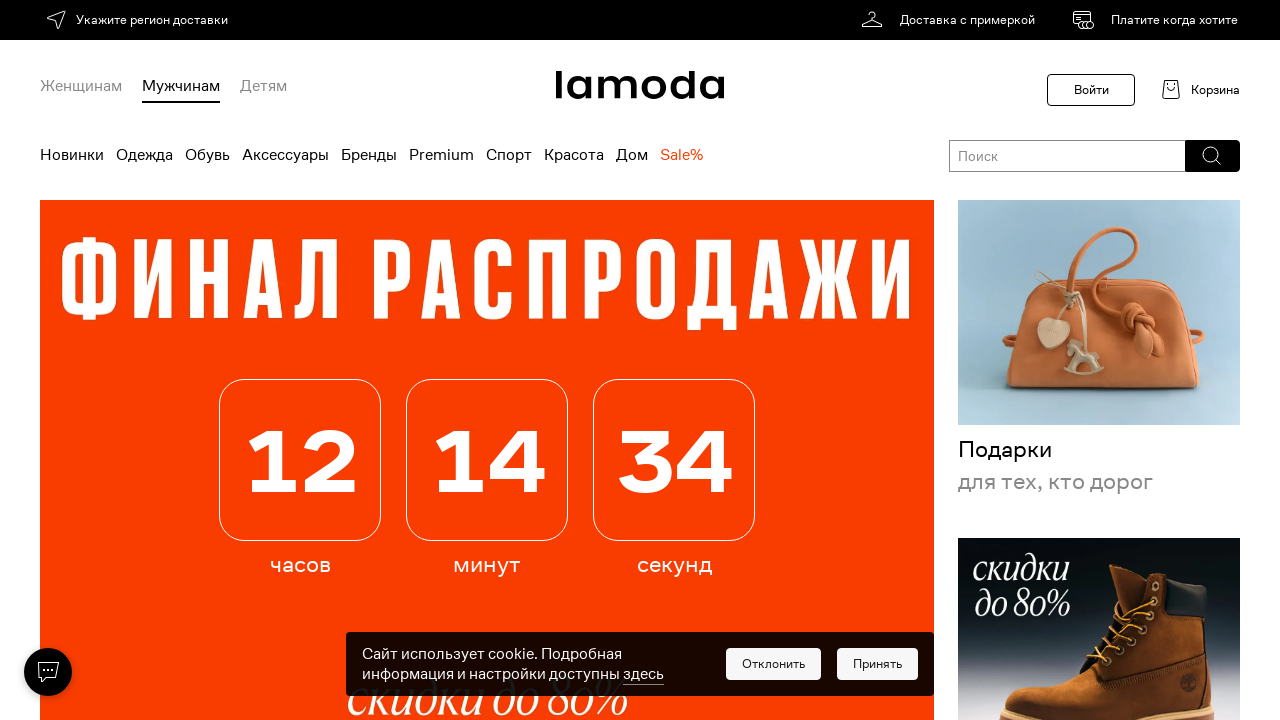

Navigated to Lamoda.by men's home page
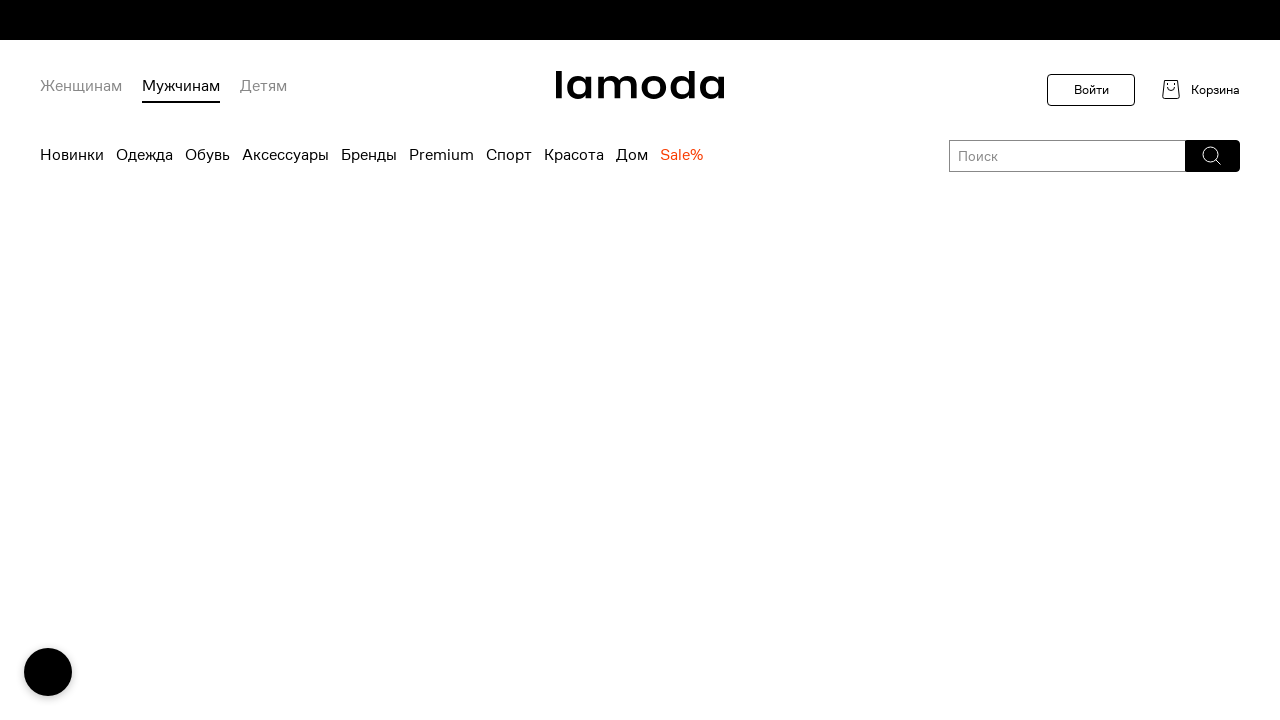

Retrieved page title: 'Купить мужскую одежду и обувь в интернет магазине Lamoda.by'
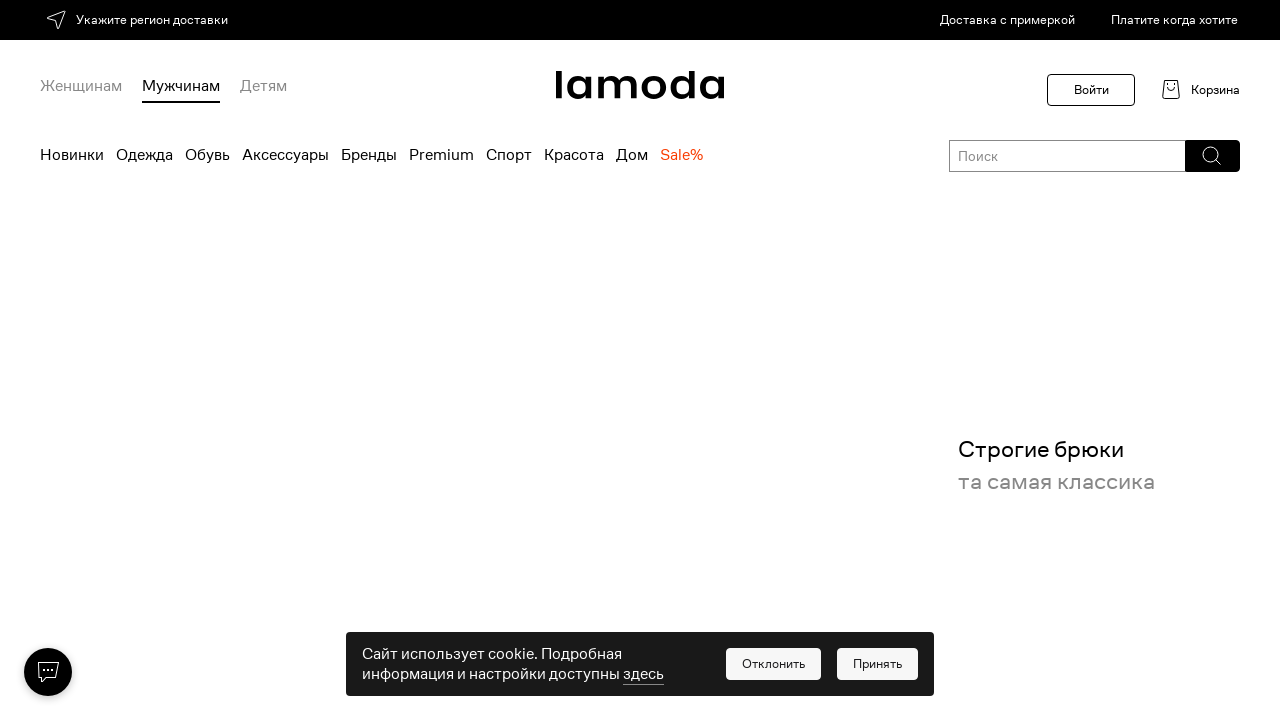

Page title matches expected value
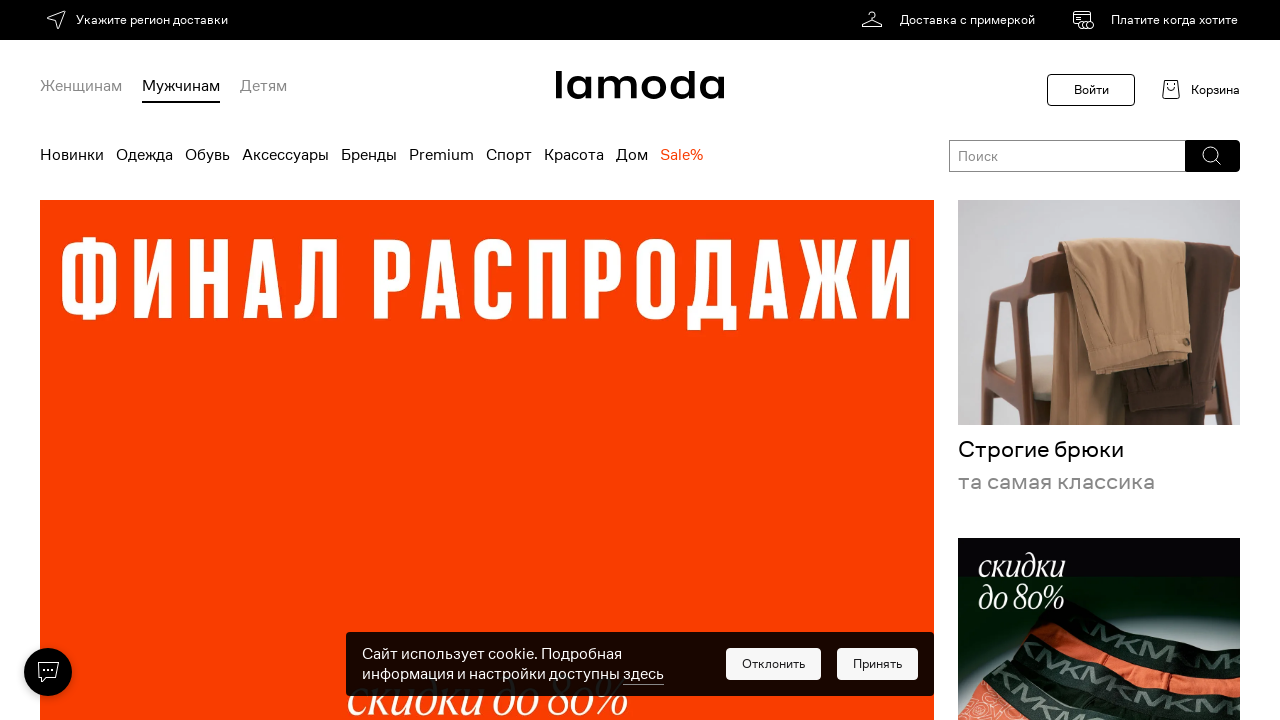

Main logo element is displayed on the page
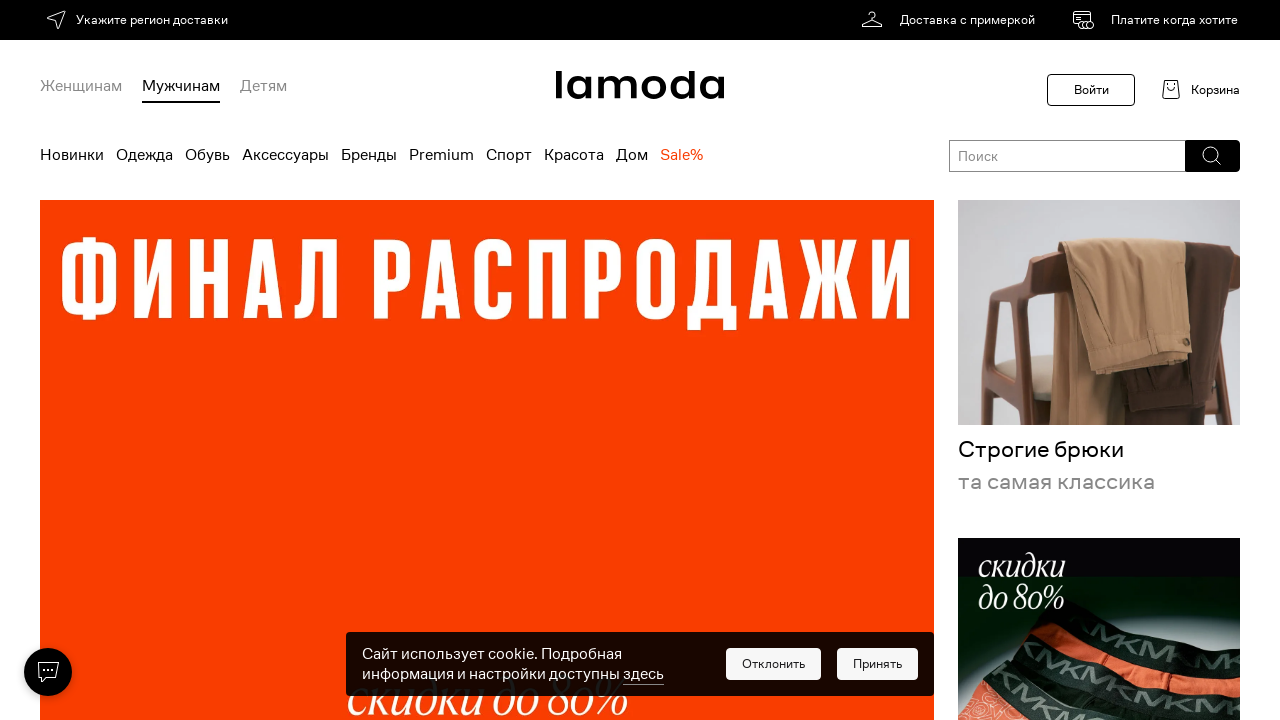

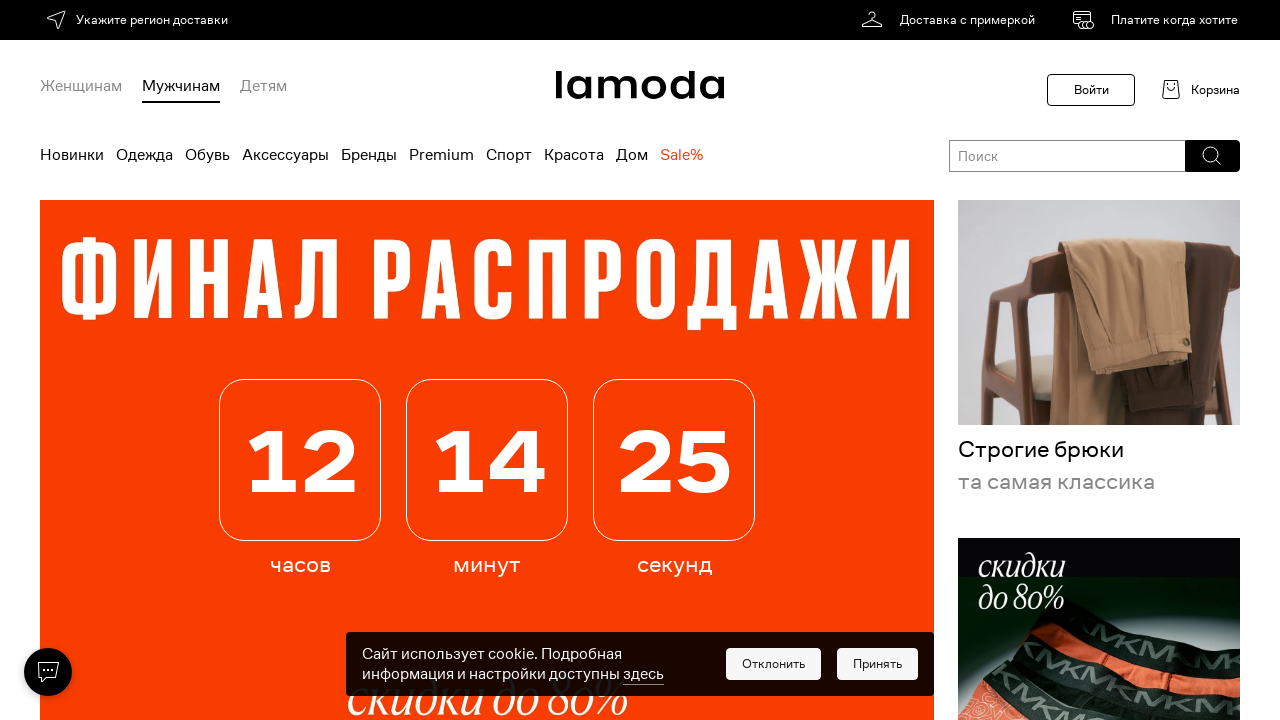